Tests JavaScript alerts by clicking buttons that trigger different types of alerts and handling them

Starting URL: http://the-internet.herokuapp.com/javascript_alerts

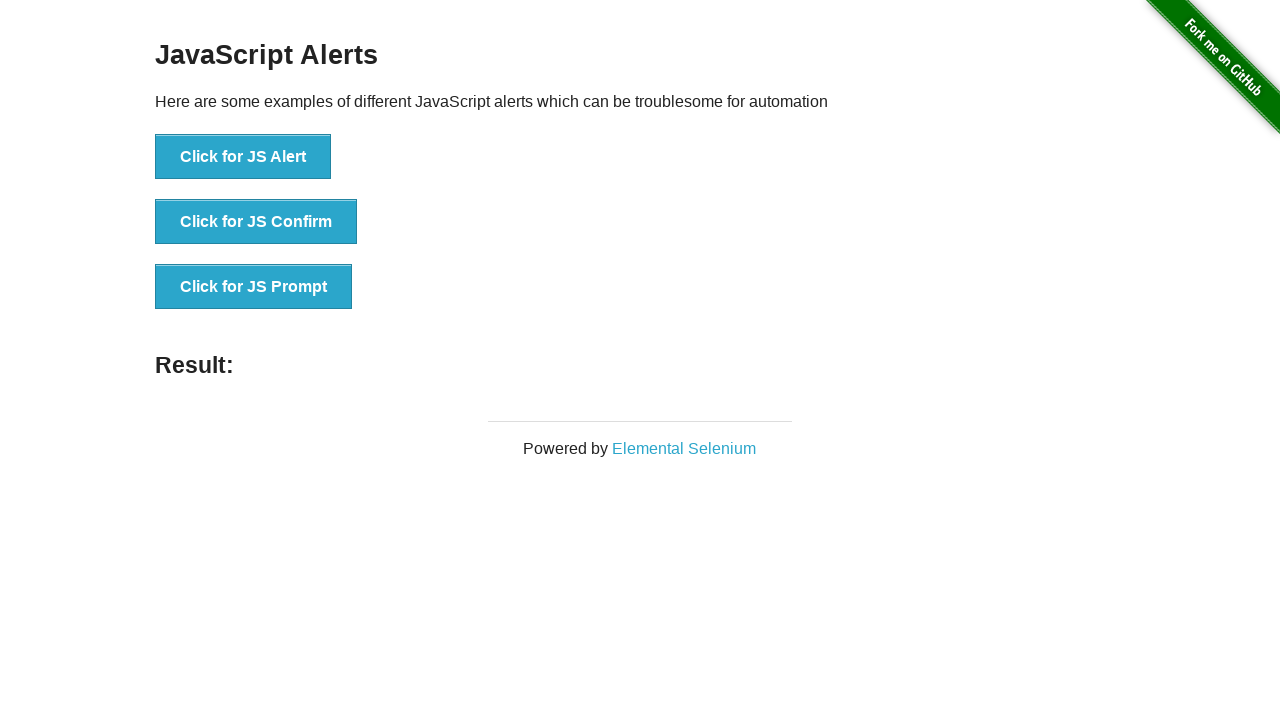

Set up dialog handler to accept all alerts
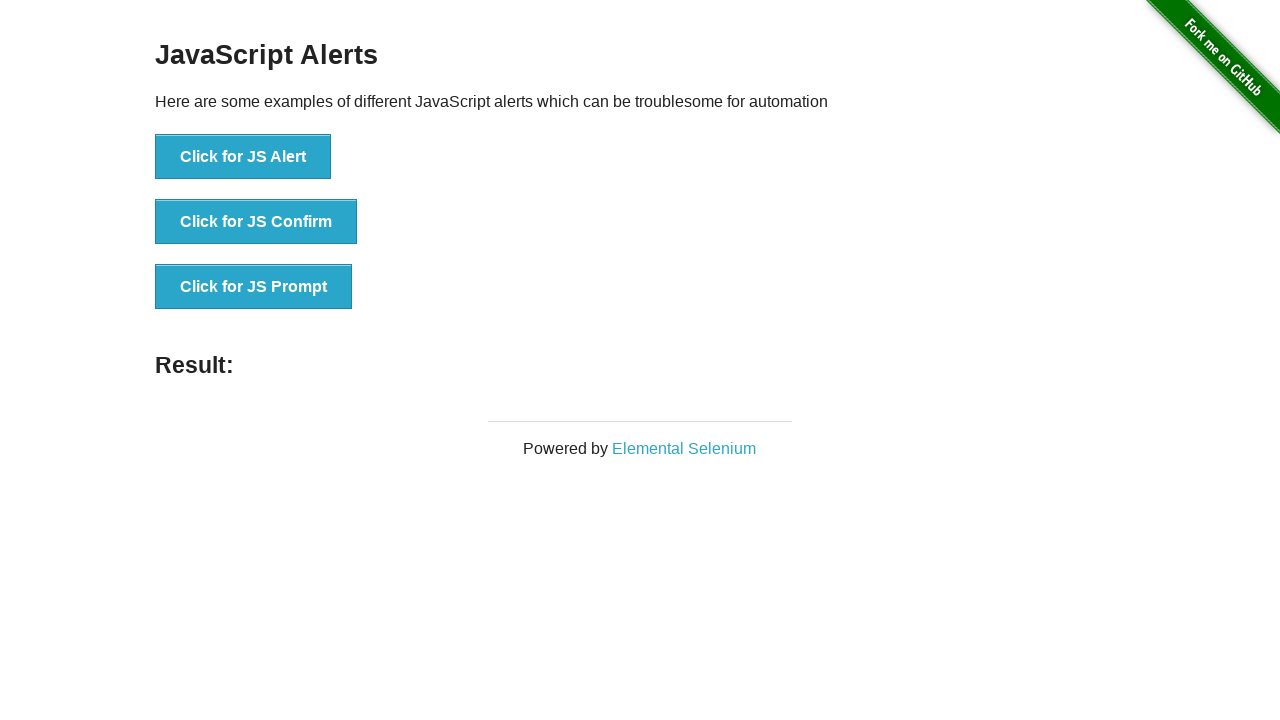

Clicked first button to trigger JS Alert at (243, 157) on button >> nth=0
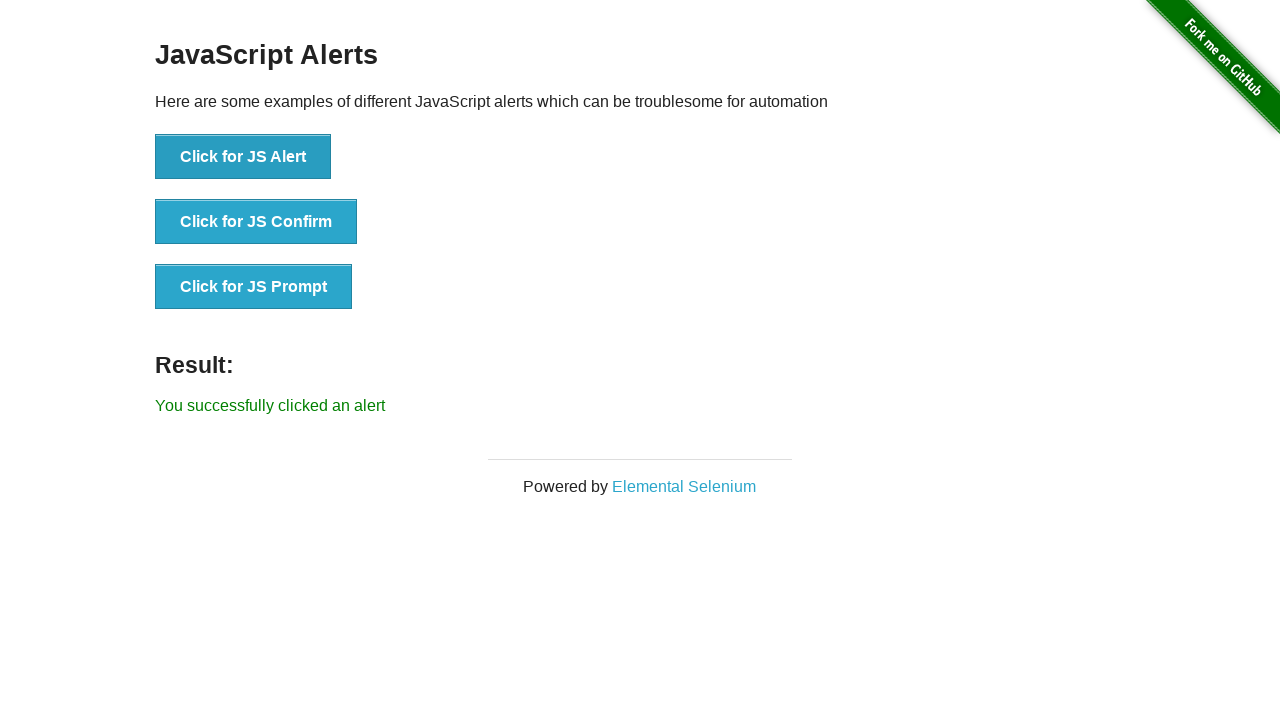

Alert result displayed
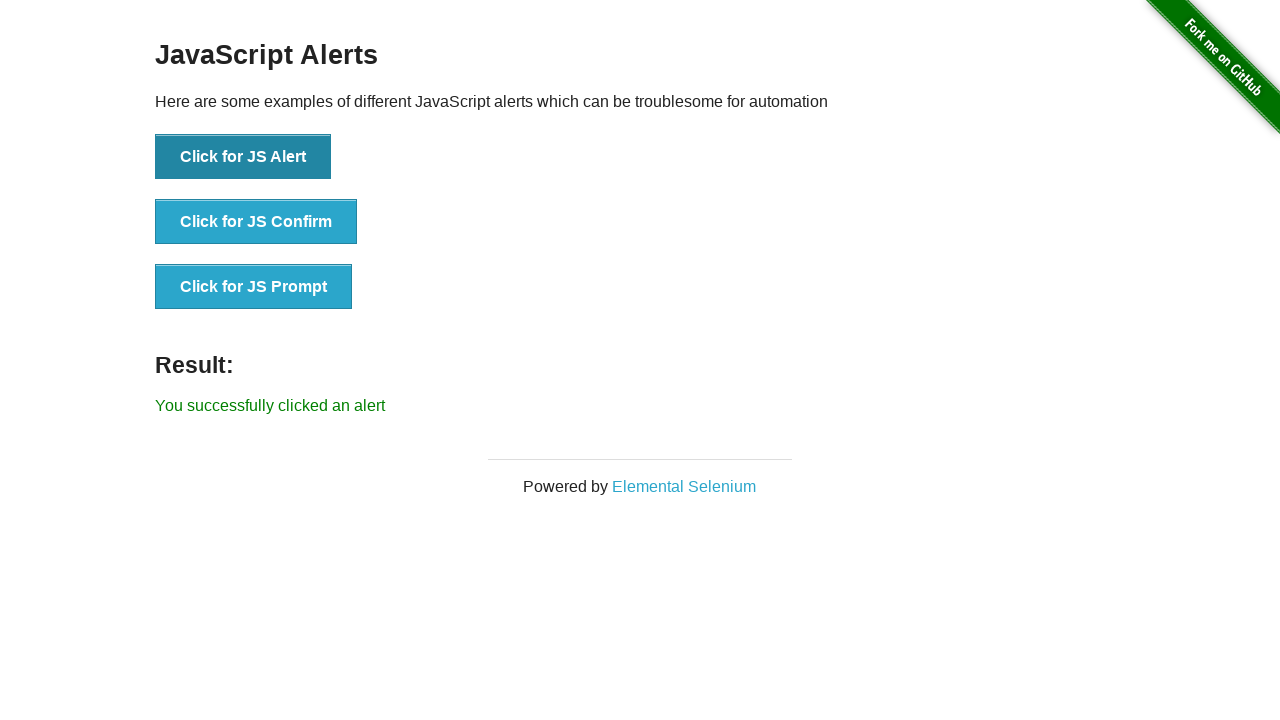

Clicked second button to trigger JS Confirm at (256, 222) on button >> nth=1
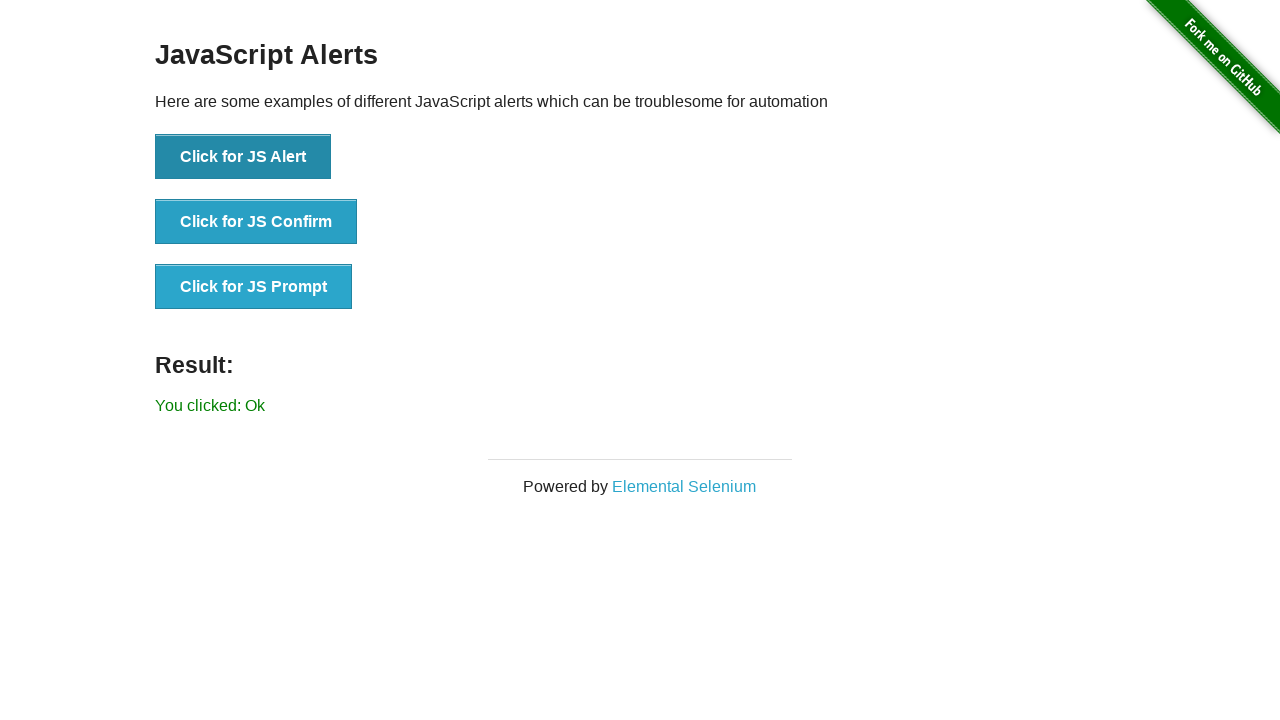

Confirm result displayed
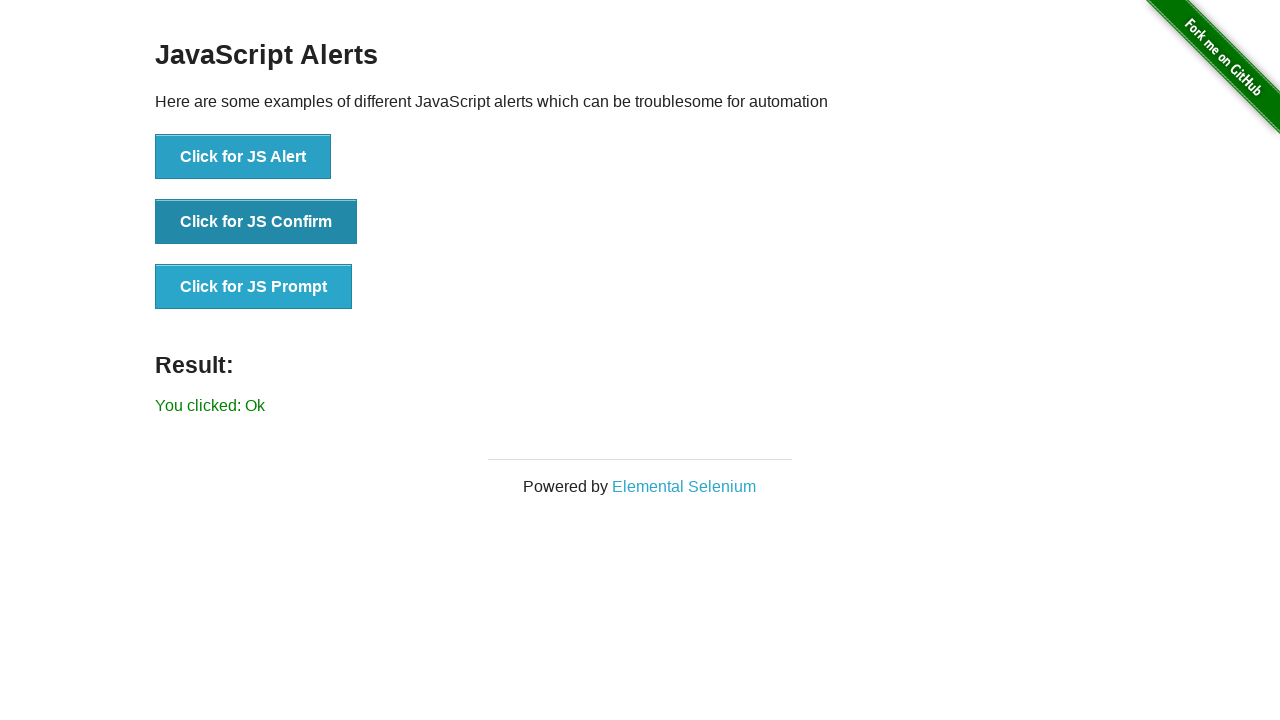

Clicked third button to trigger JS Prompt at (254, 287) on button >> nth=2
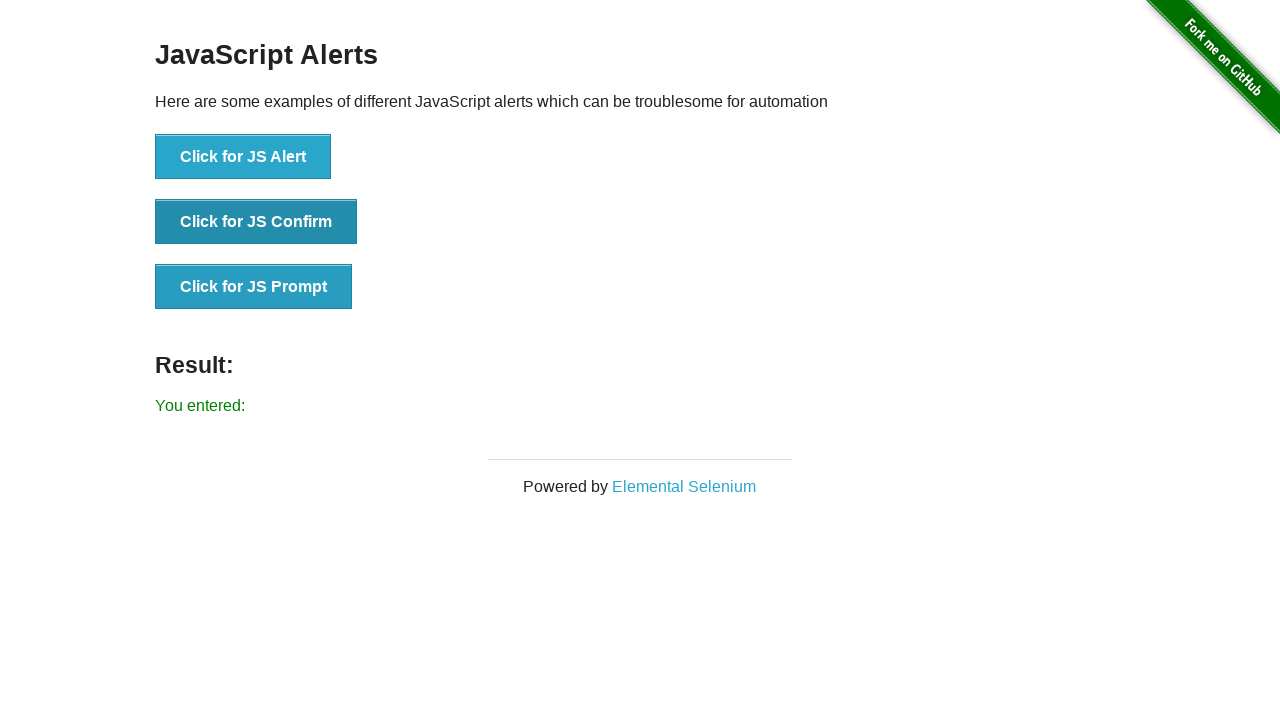

Prompt result displayed
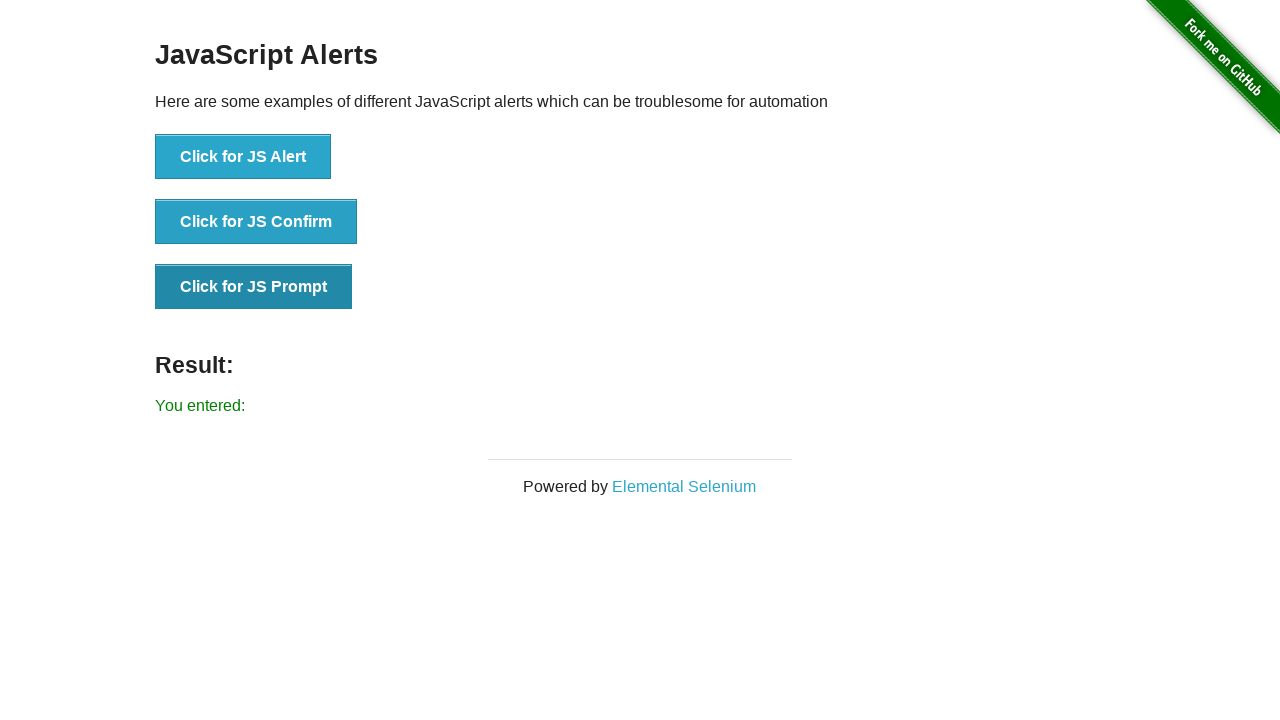

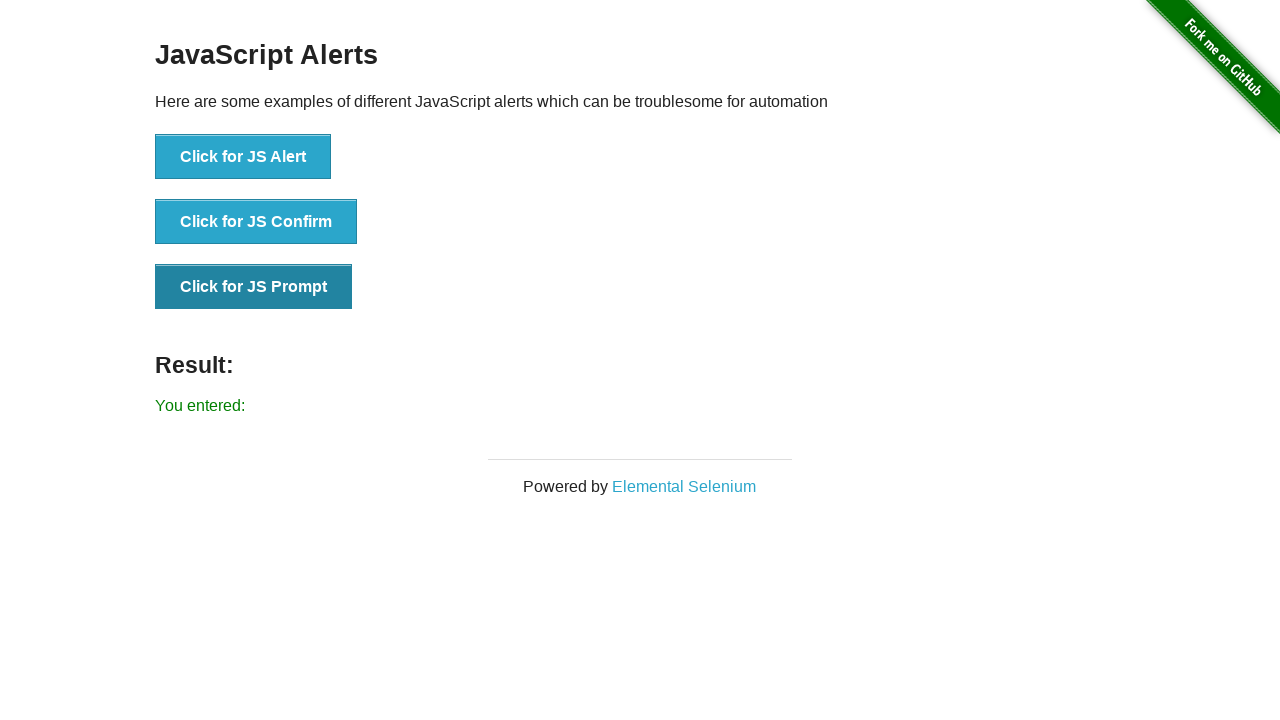